Tests nested frames navigation by clicking on the Nested Frames link, switching into the top frame, then into the middle frame, and verifying the content is accessible

Starting URL: http://the-internet.herokuapp.com/

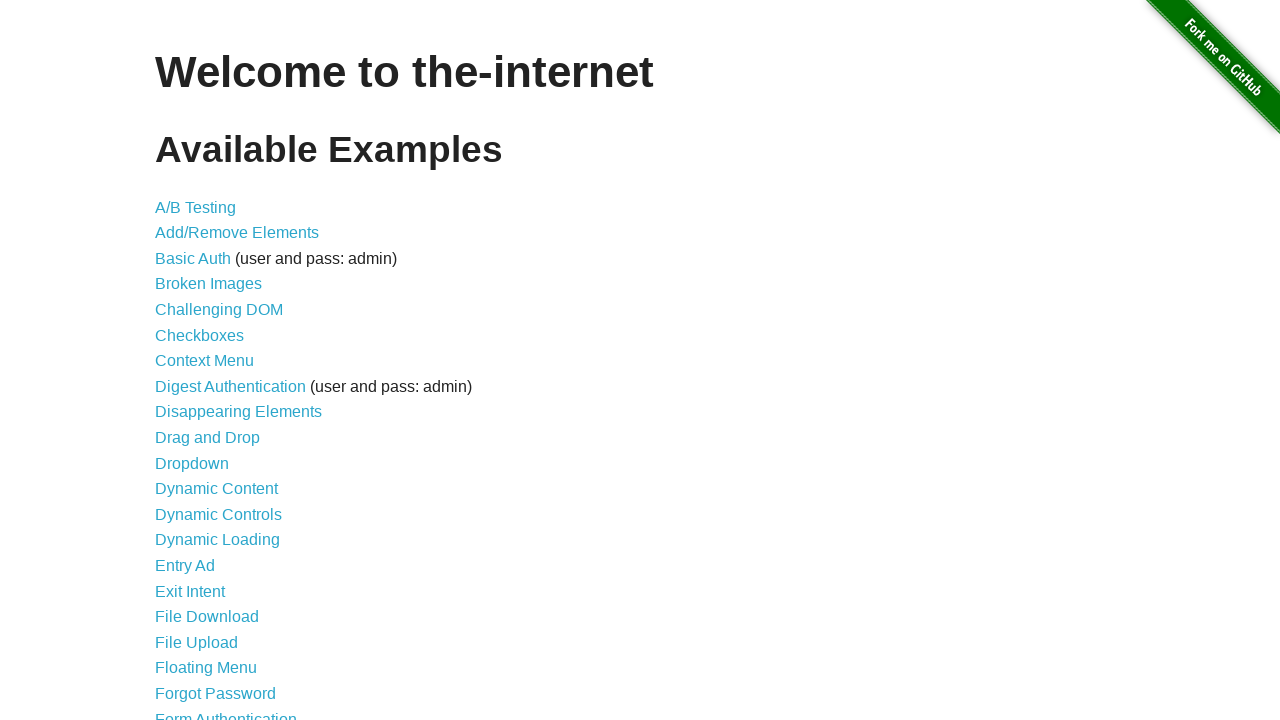

Clicked on Nested Frames link at (210, 395) on text=Nested Frames
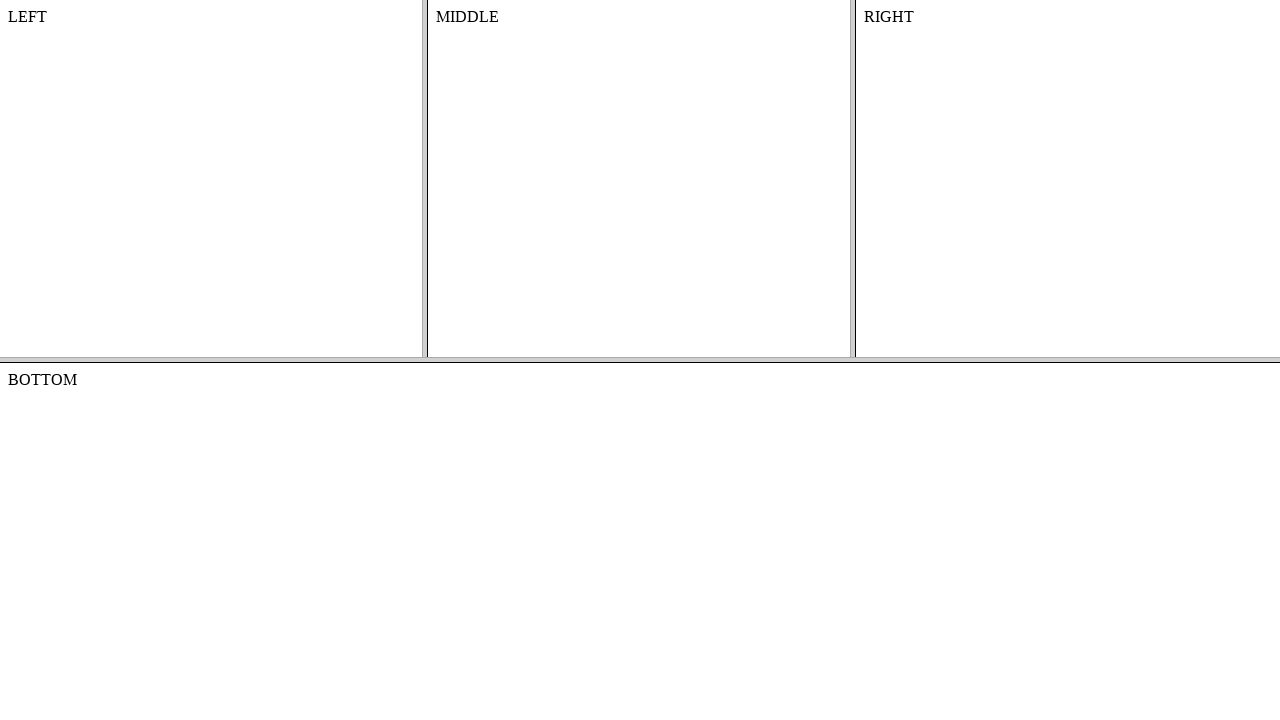

Located top frame with name 'frame-top'
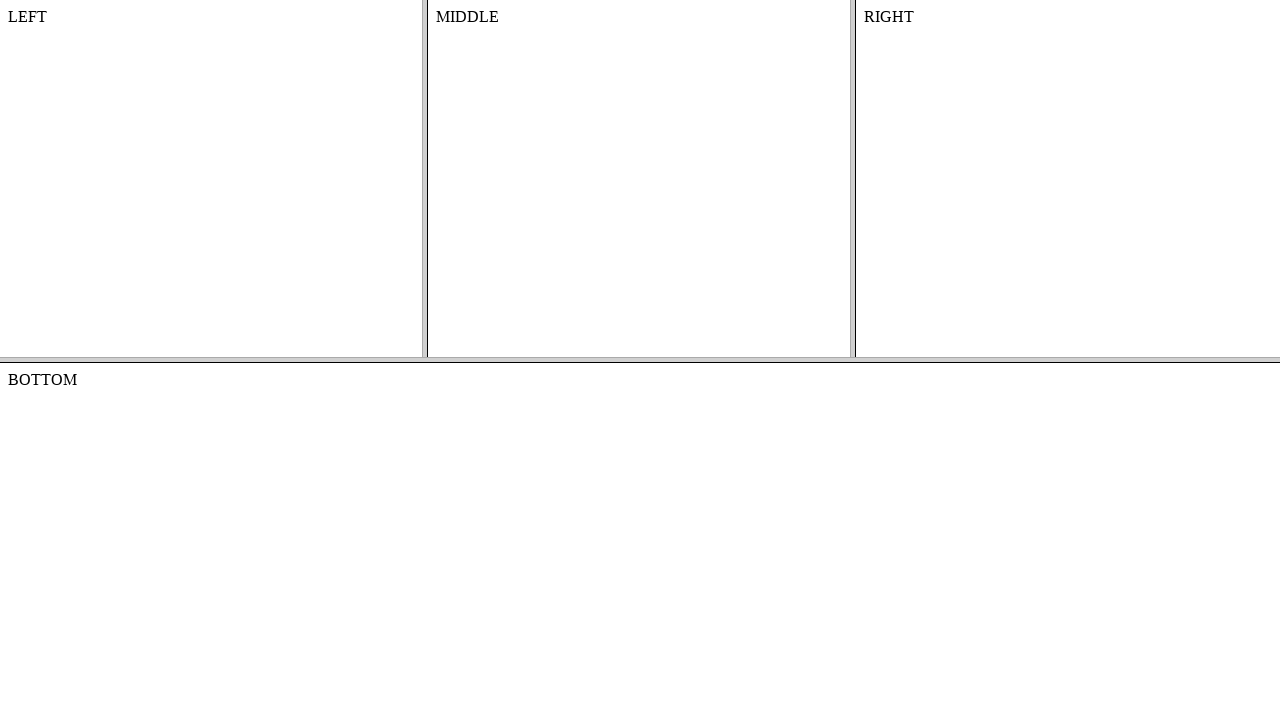

Located middle frame within top frame with name 'frame-middle'
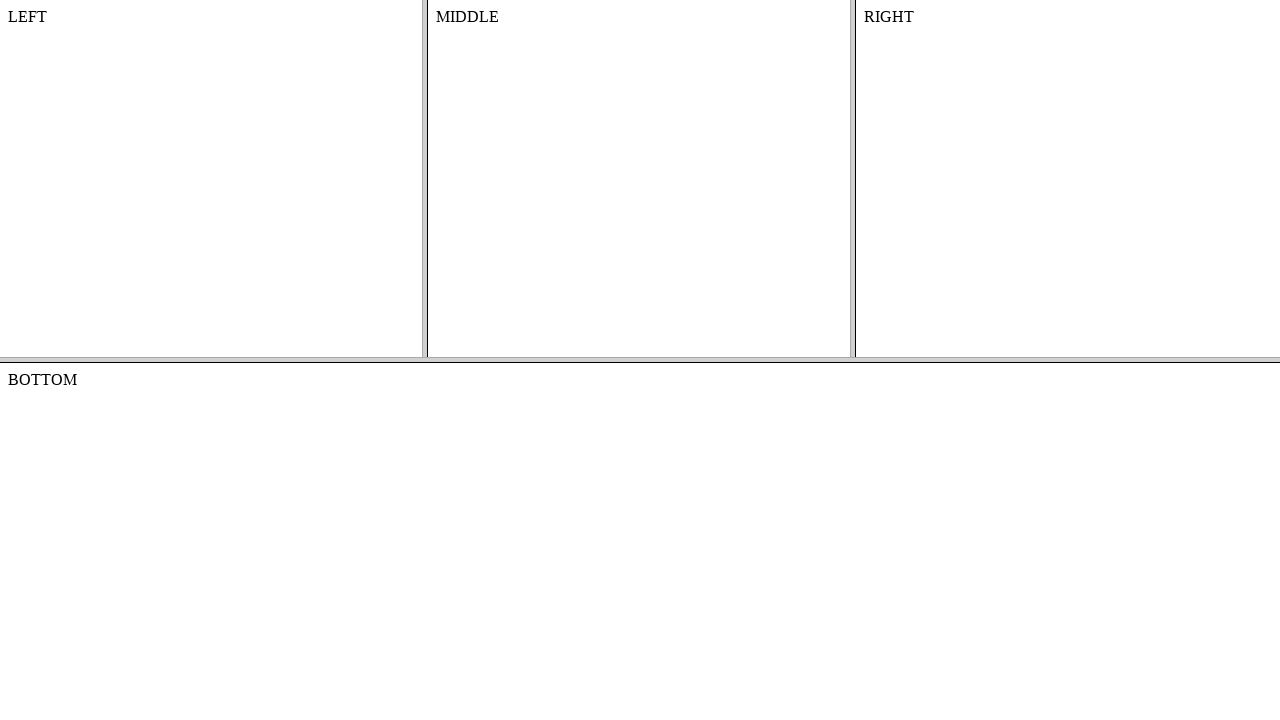

Waited for #content element to be visible in middle frame
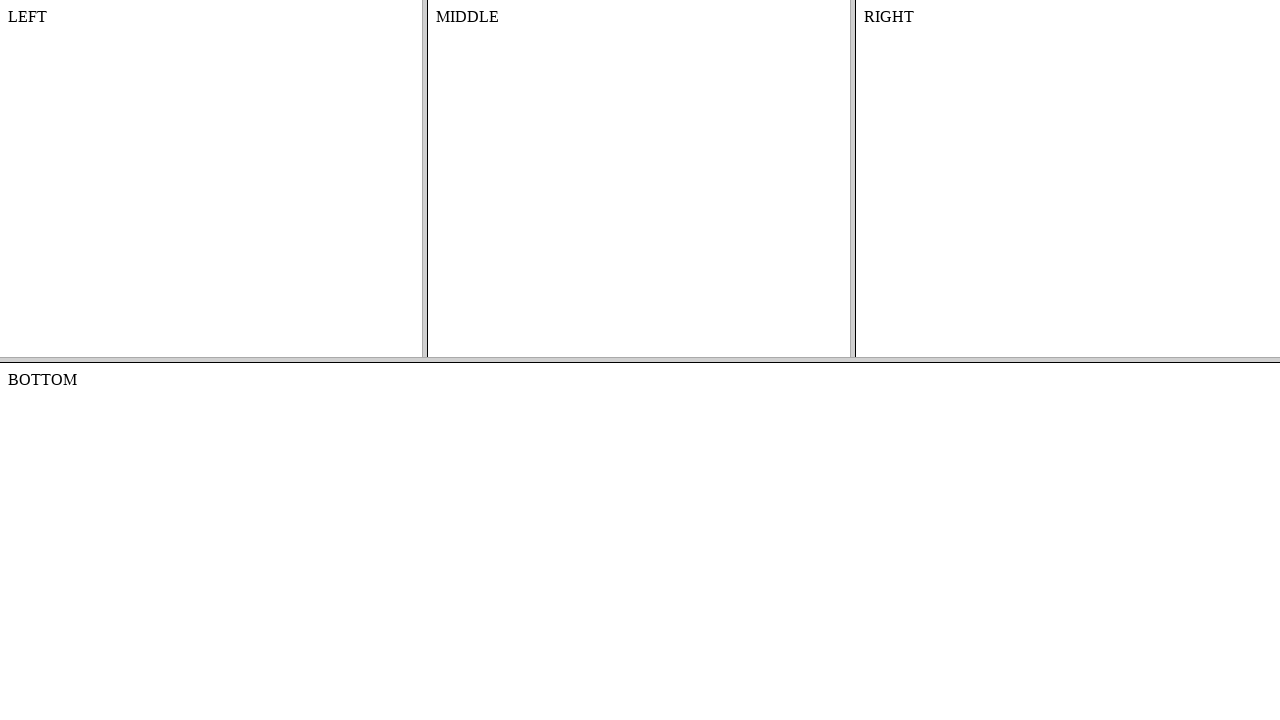

Retrieved text content from #content element: 'MIDDLE'
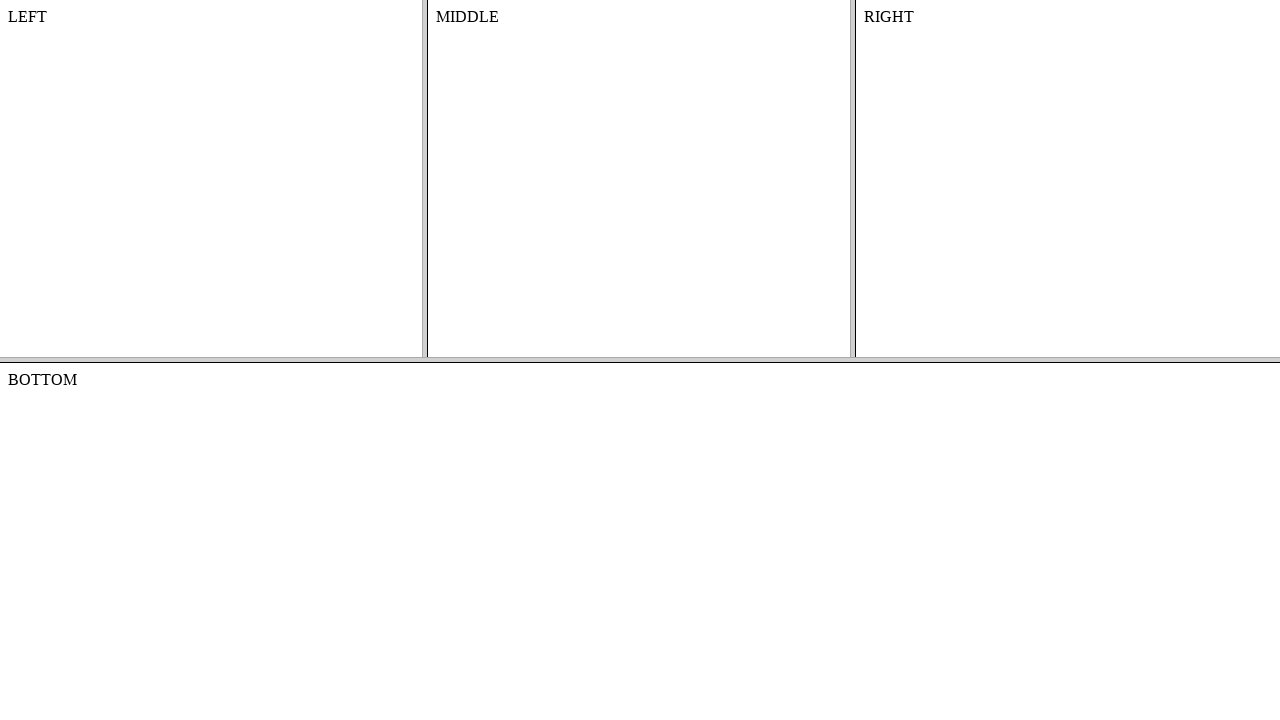

Printed content text to console
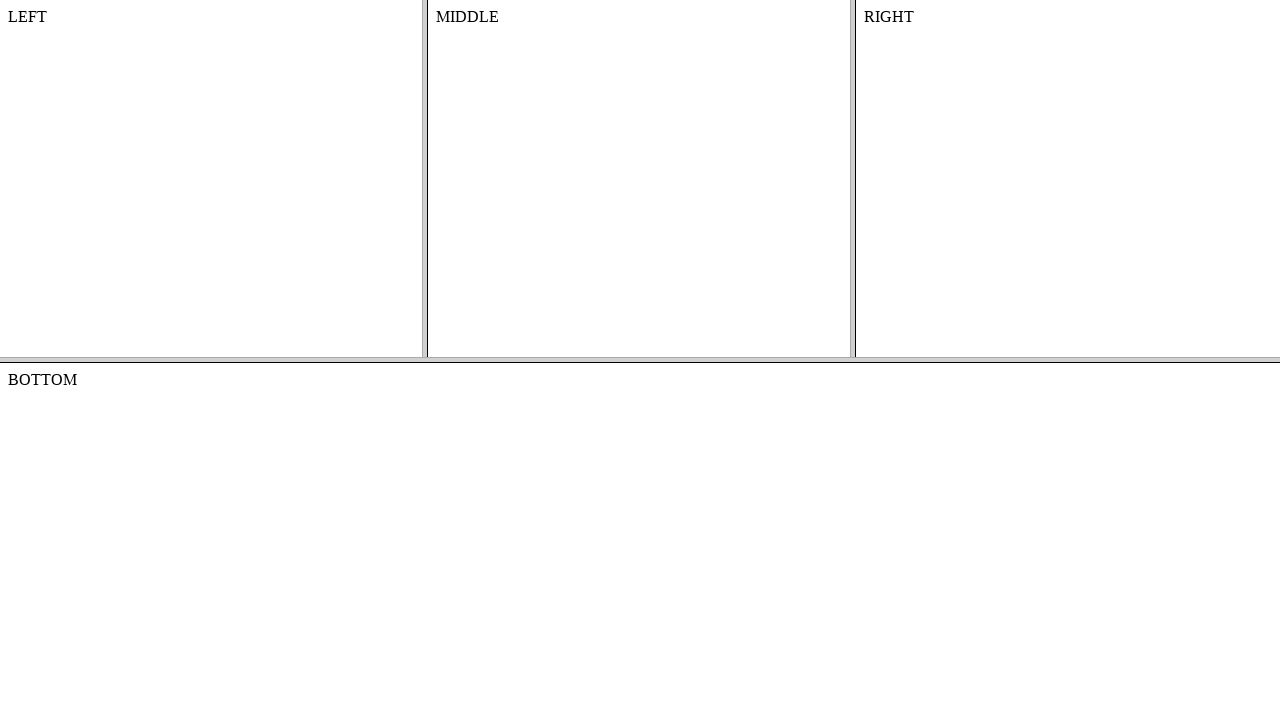

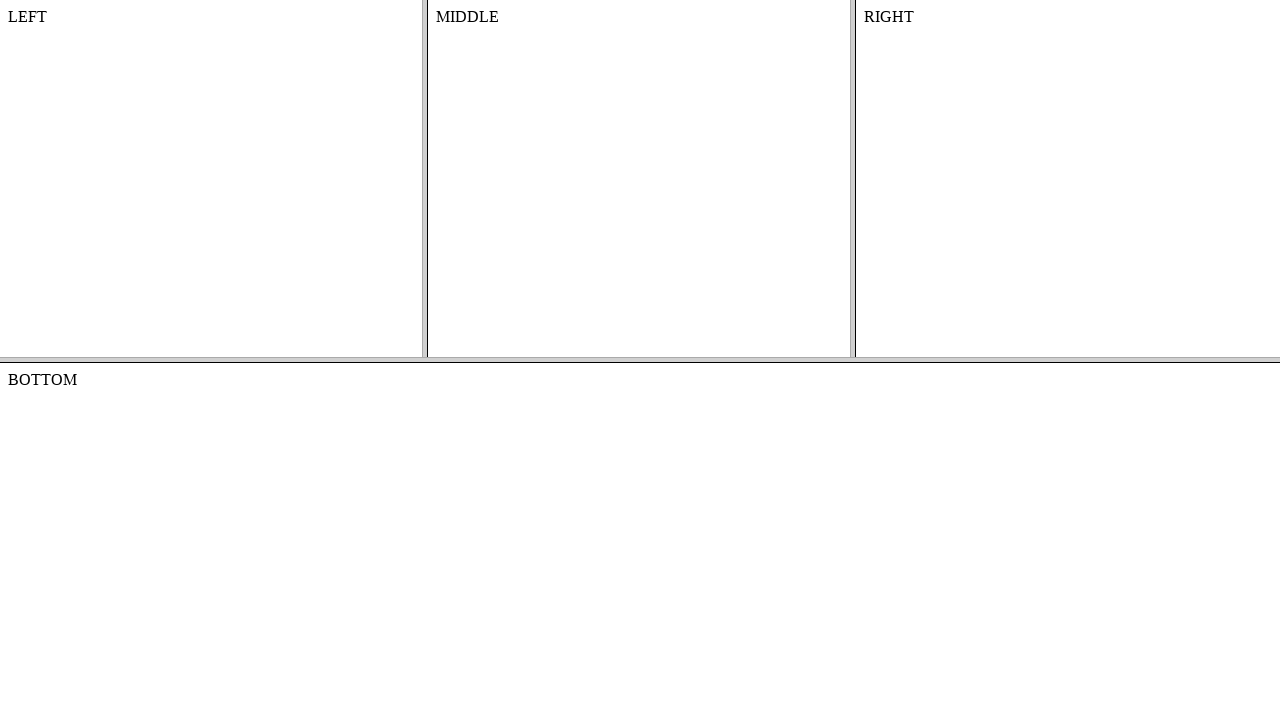